Tests infinite scroll functionality by scrolling down the page multiple times and verifying that new content is dynamically loaded

Starting URL: http://the-internet.herokuapp.com/infinite_scroll

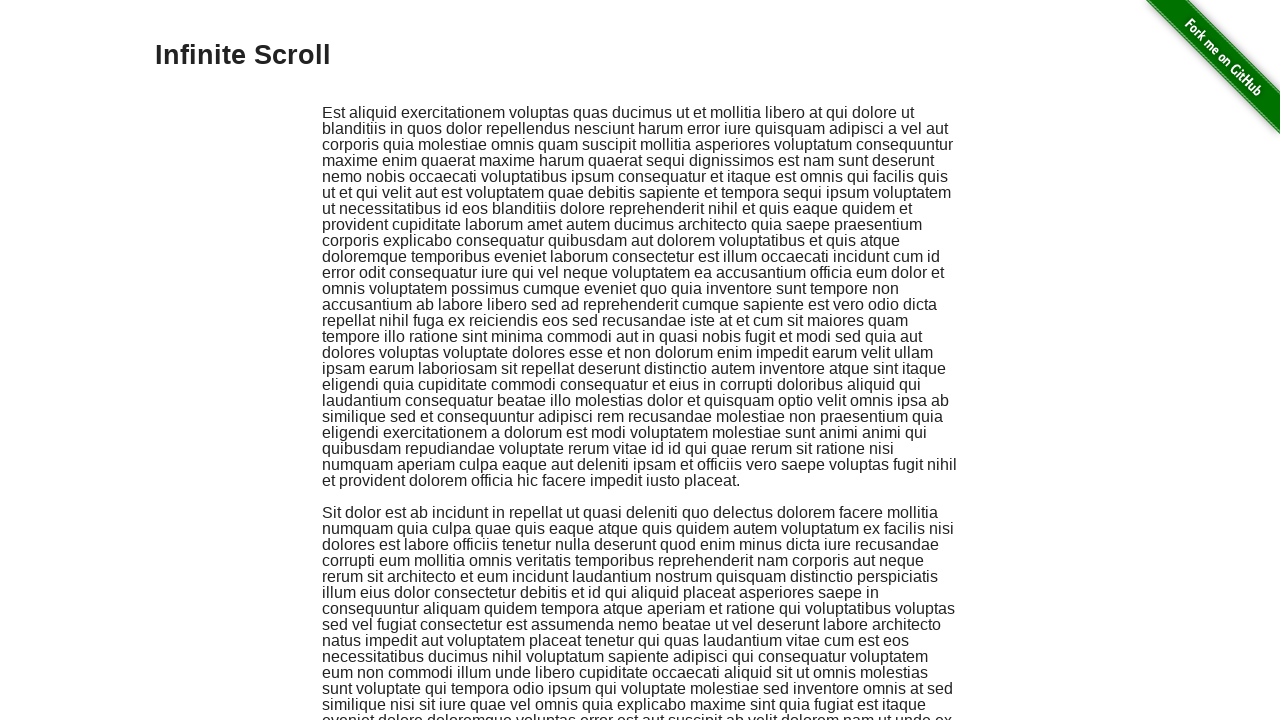

Retrieved initial list of loaded paragraphs with class 'jscroll-added'
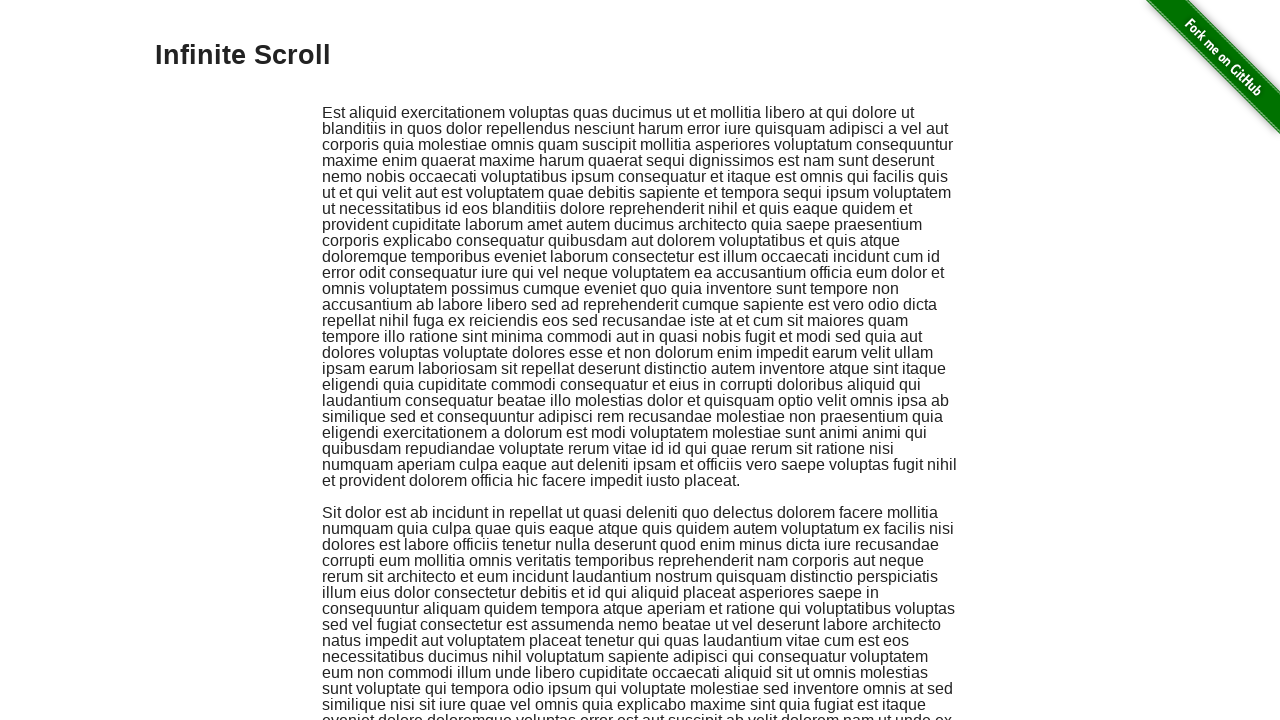

Counted initial paragraphs: 2
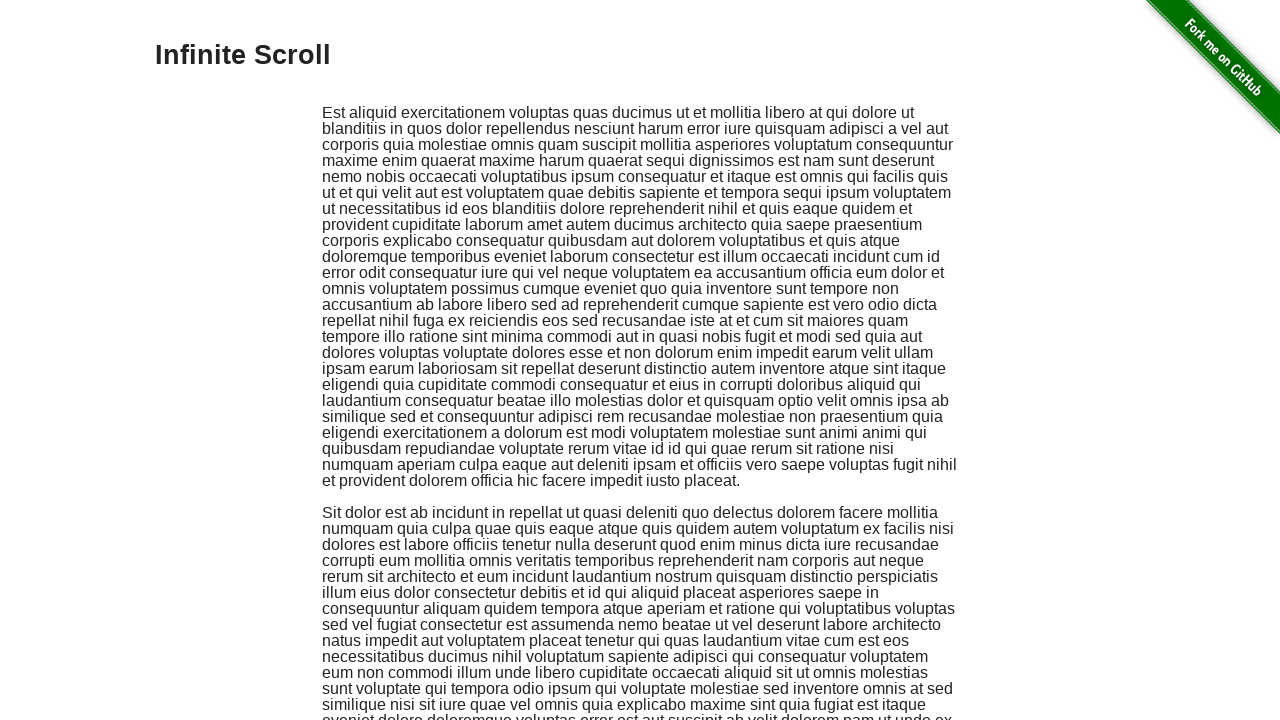

Pressed End key to scroll to bottom of page
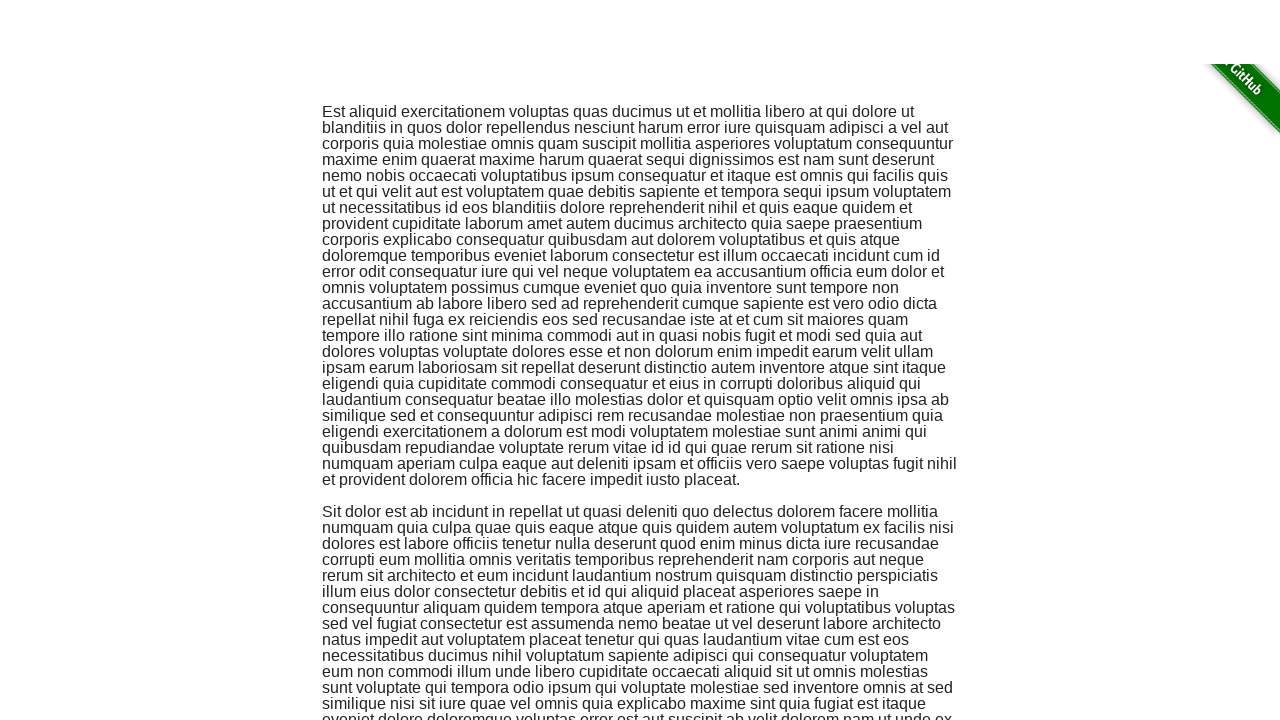

Waited 1000ms for new content to load dynamically
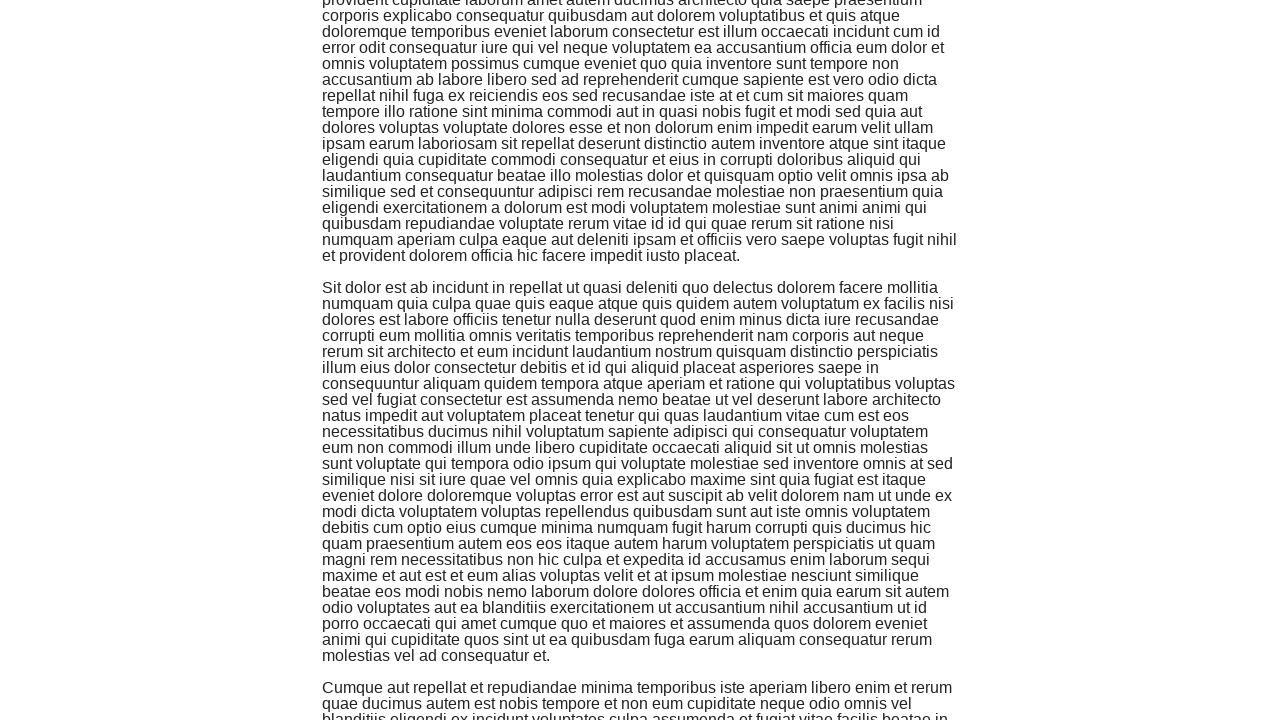

Pressed End key to scroll to bottom of page
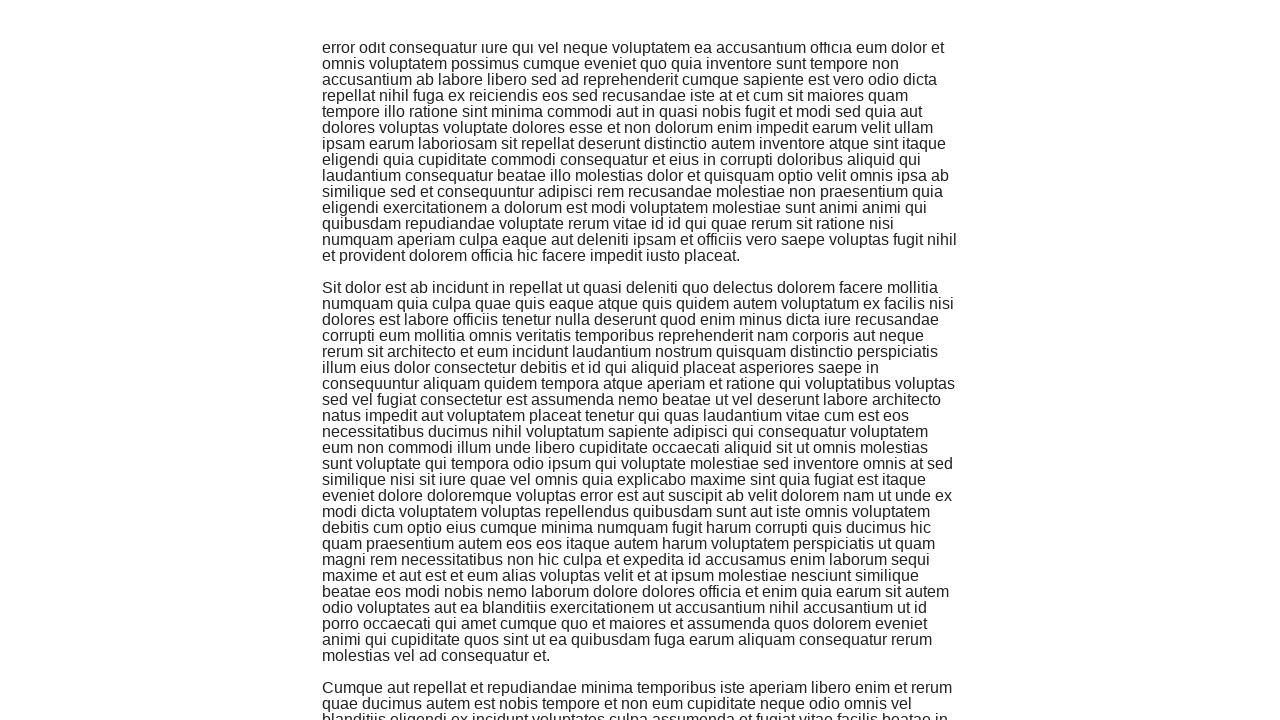

Waited 1000ms for new content to load dynamically
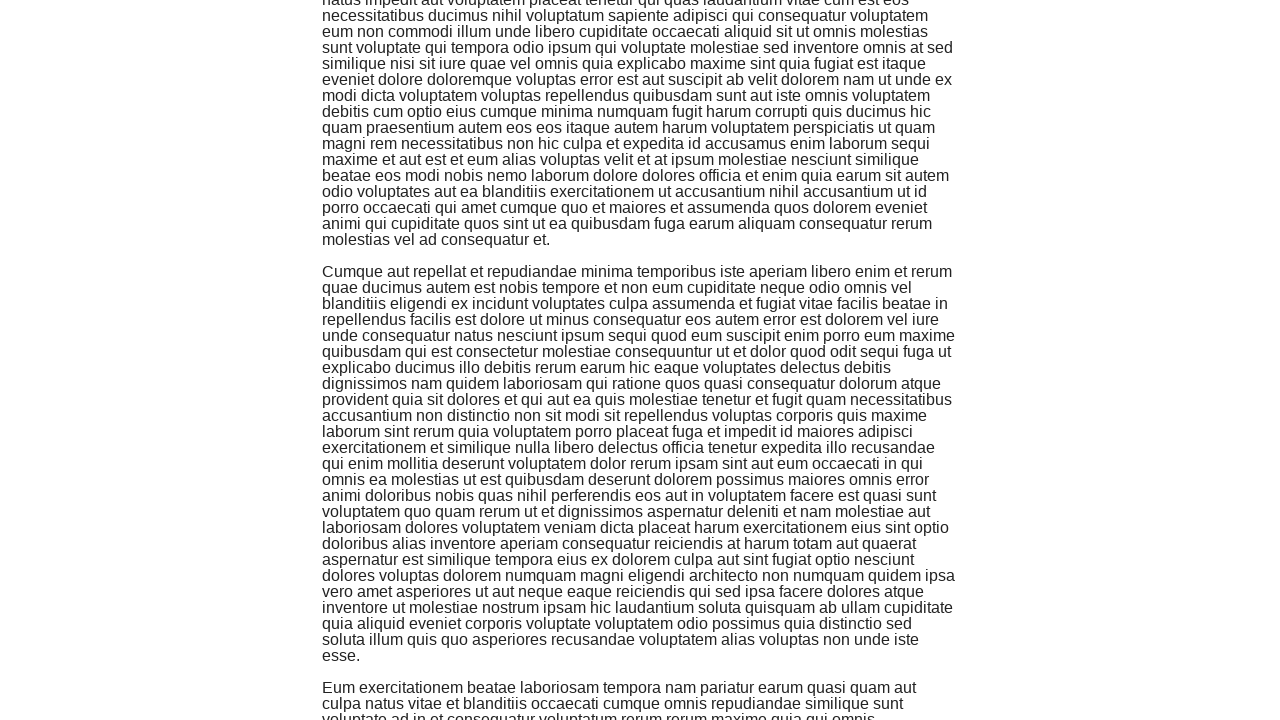

Pressed End key to scroll to bottom of page
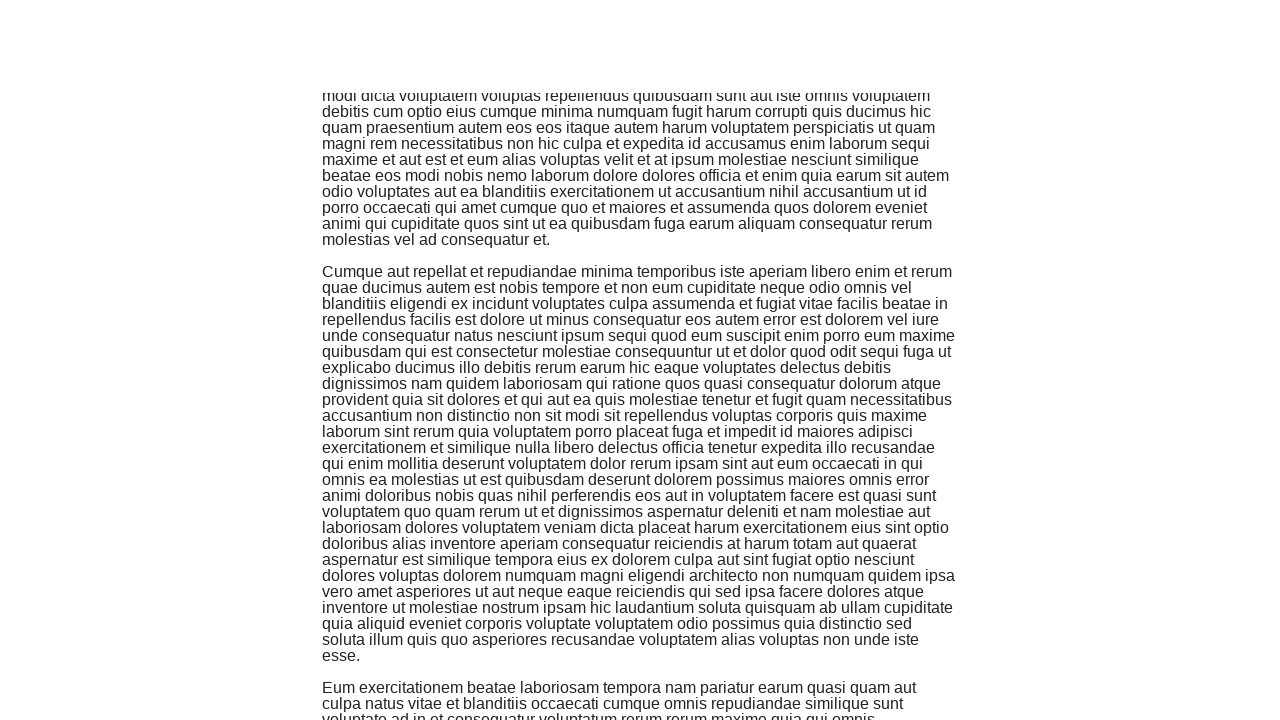

Waited 1000ms for new content to load dynamically
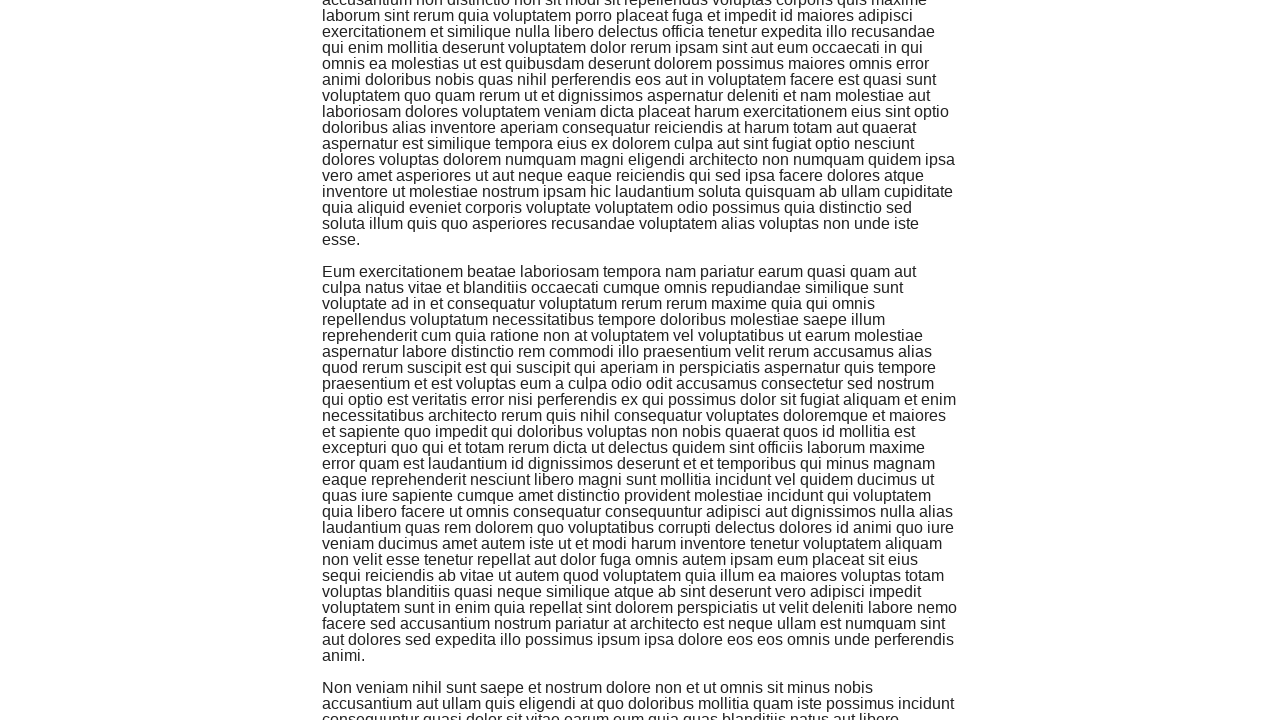

Pressed End key to scroll to bottom of page
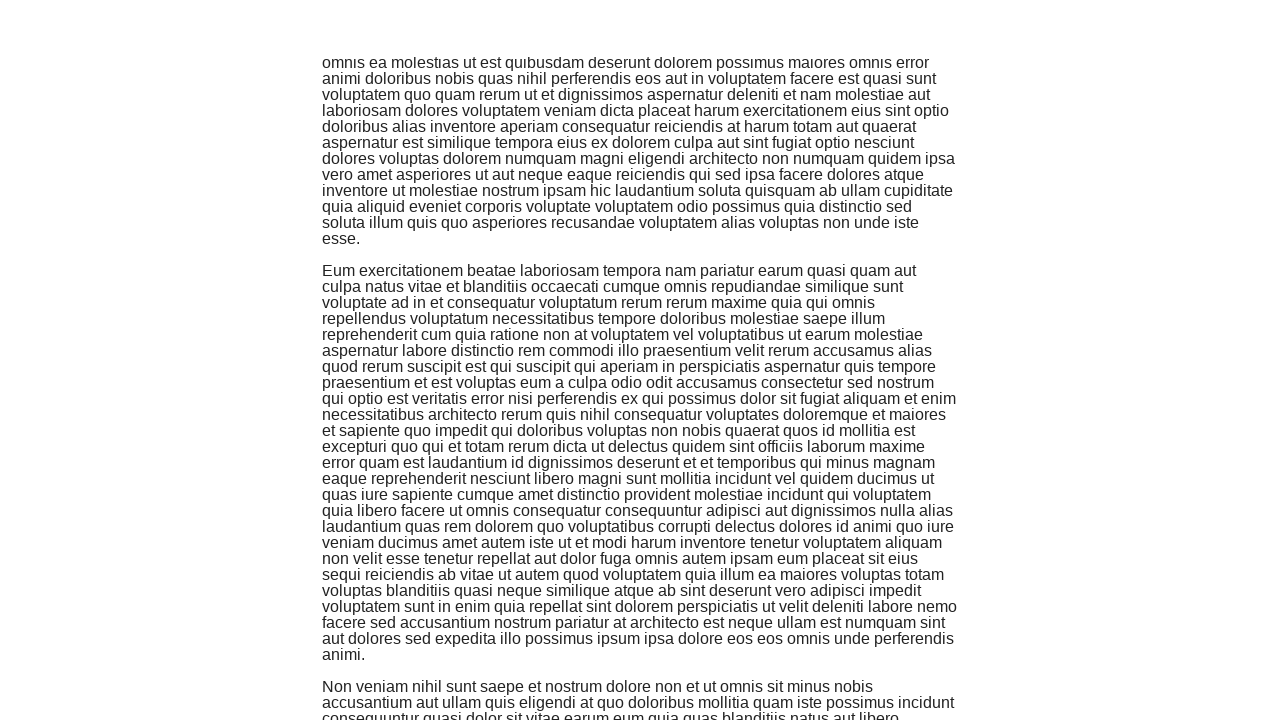

Waited 1000ms for new content to load dynamically
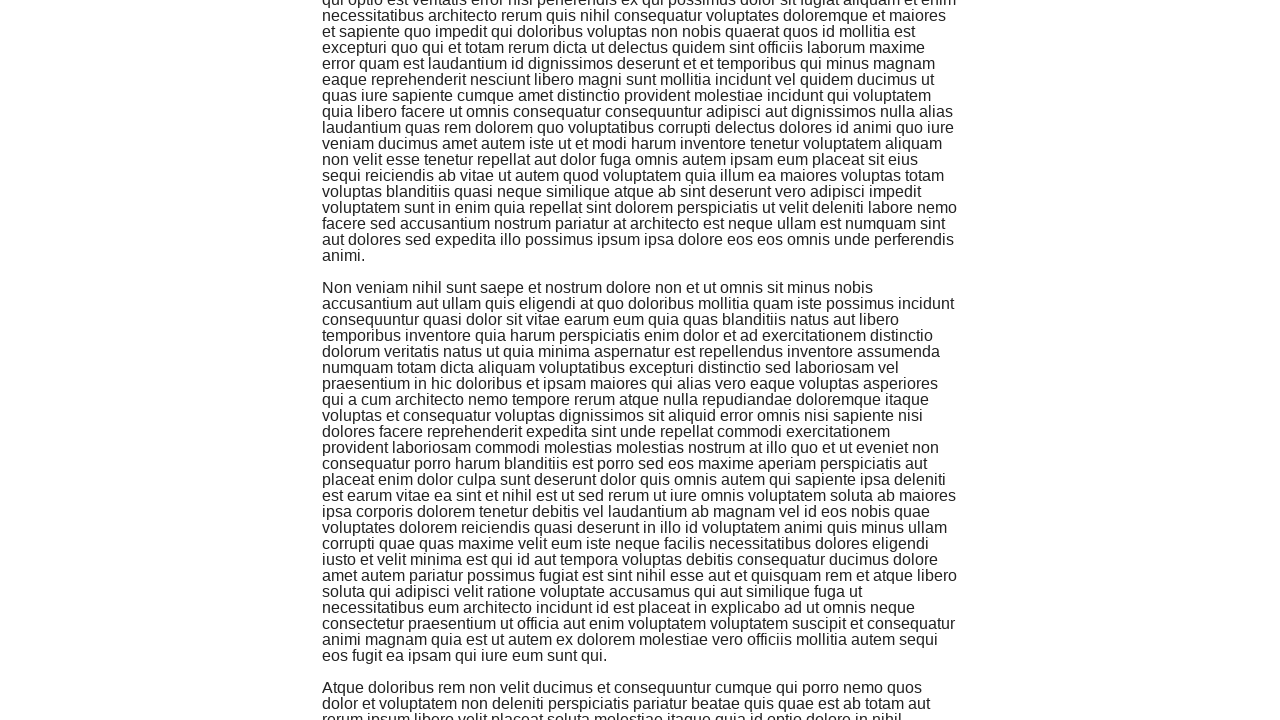

Pressed End key to scroll to bottom of page
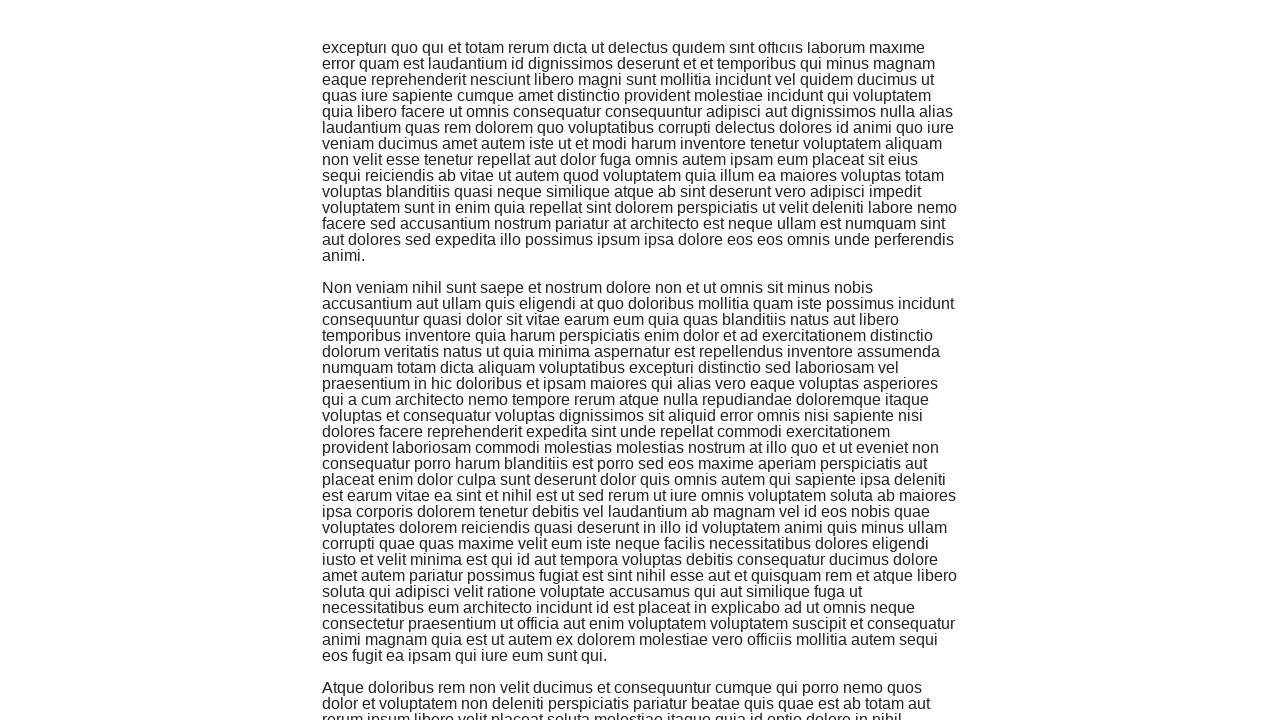

Waited 1000ms for new content to load dynamically
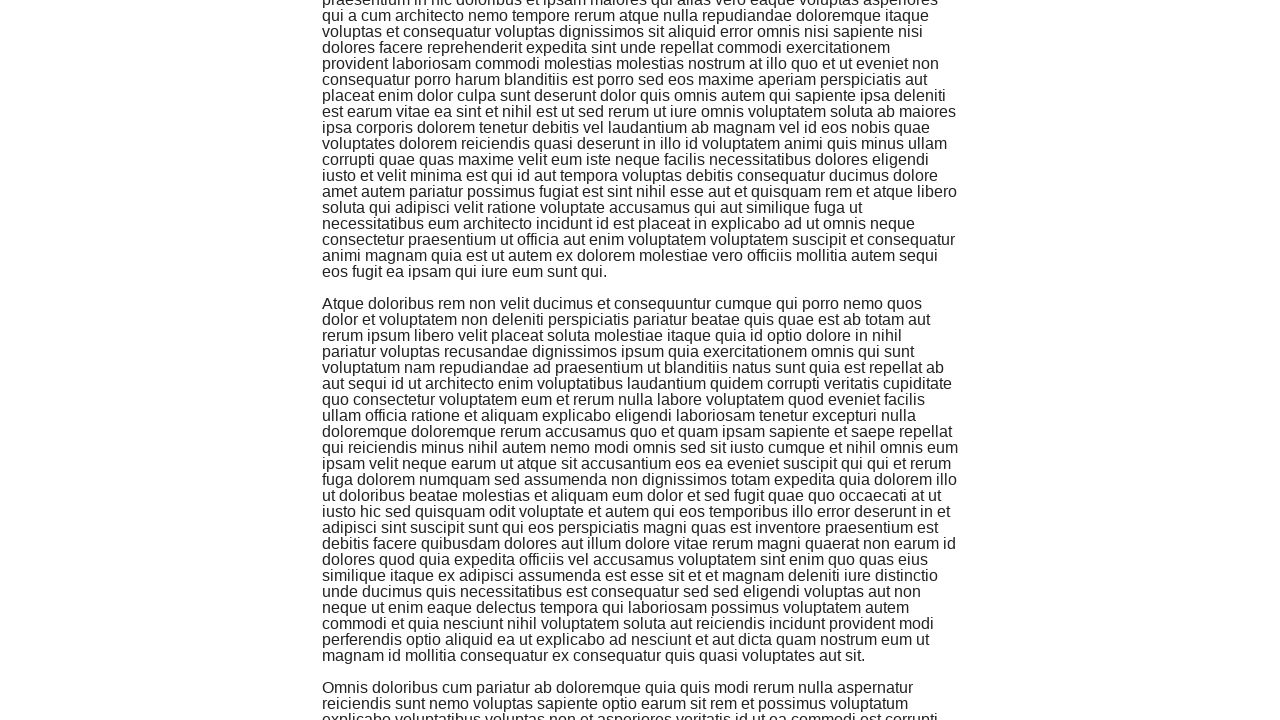

Retrieved updated list of loaded paragraphs after scrolling
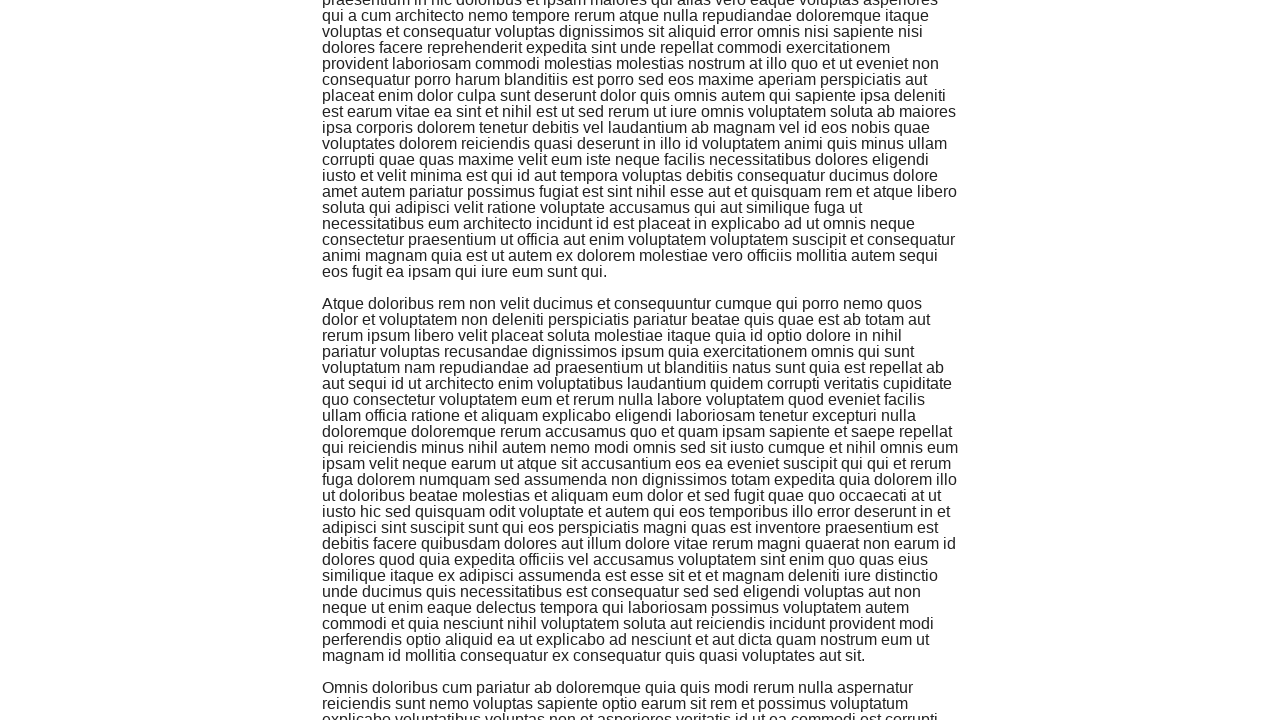

Counted paragraphs after scrolling: 7
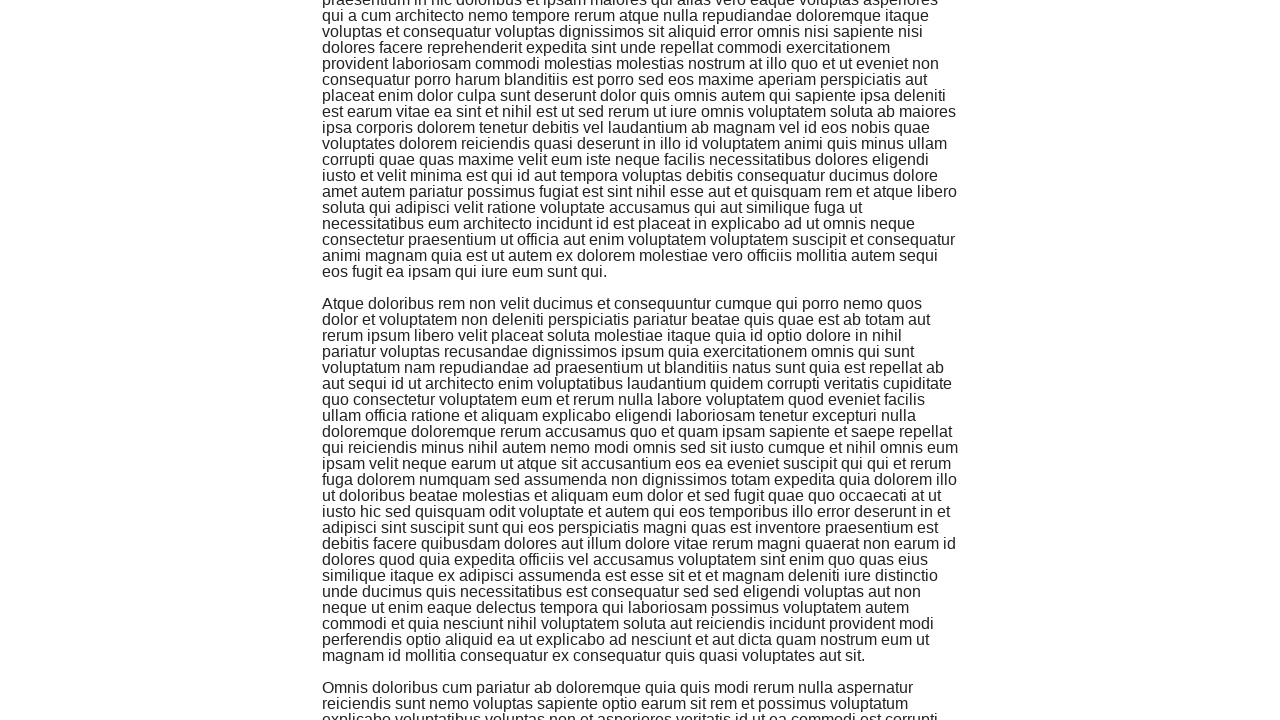

Assertion passed: new content loaded successfully (Initial: 2, New: 7)
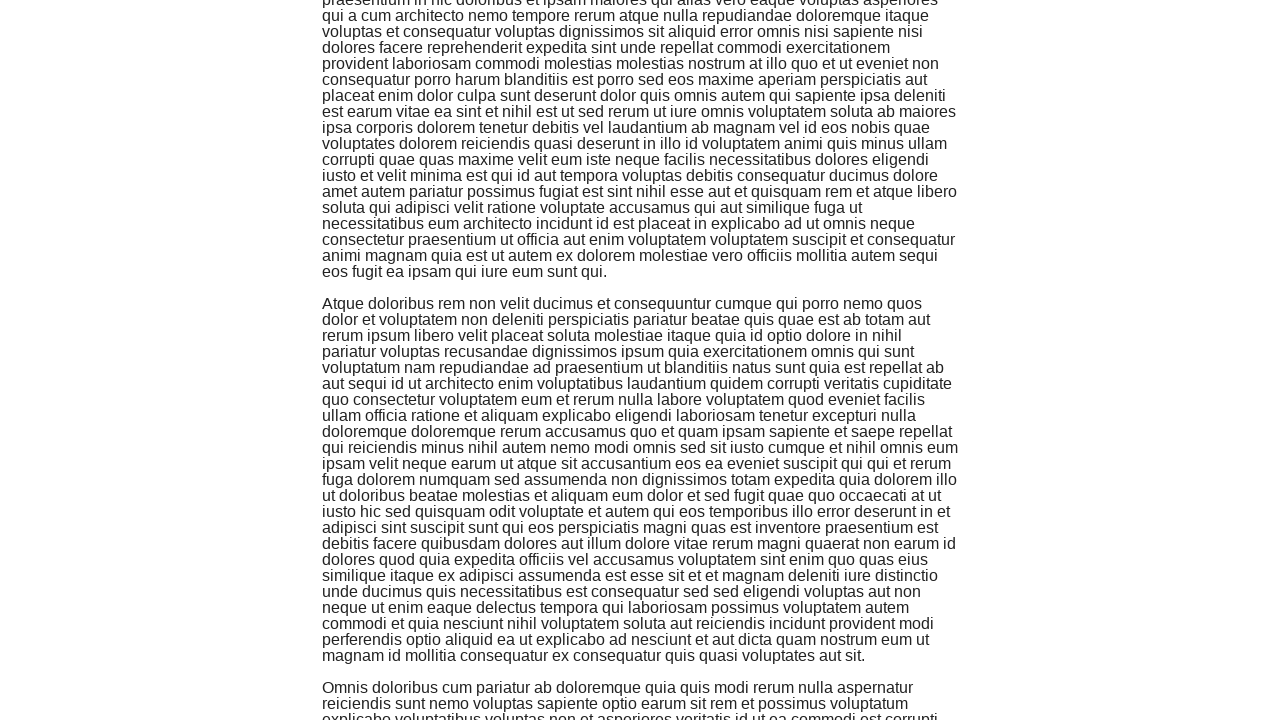

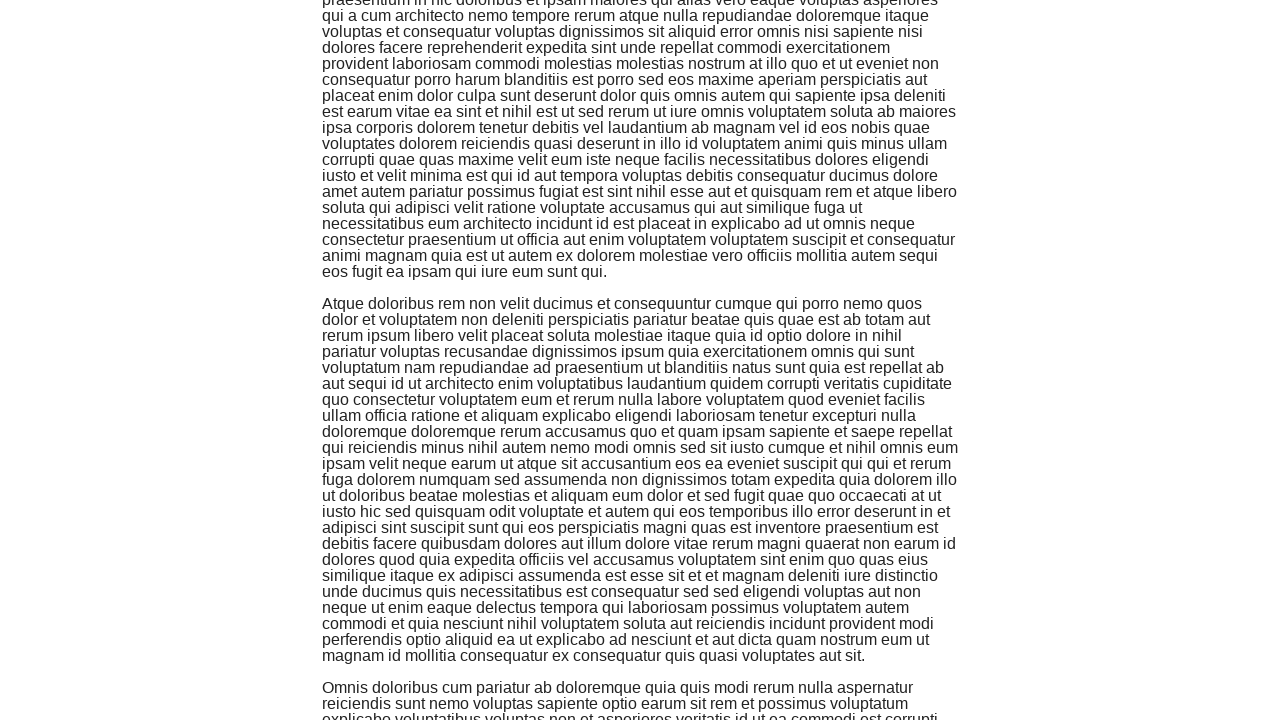